Tests simple alert functionality by clicking alert button and accepting the alert

Starting URL: https://www.hyrtutorials.com/p/alertsdemo.html

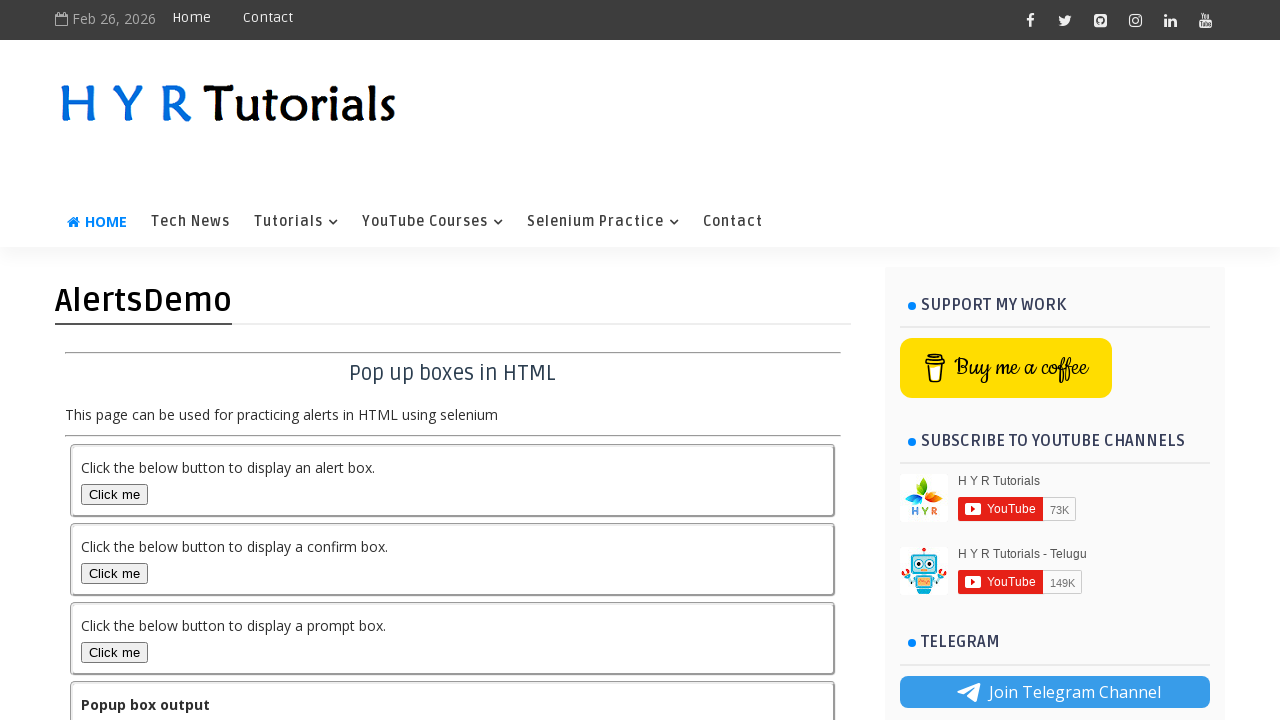

Clicked alert button to trigger simple alert at (114, 494) on #alertBox
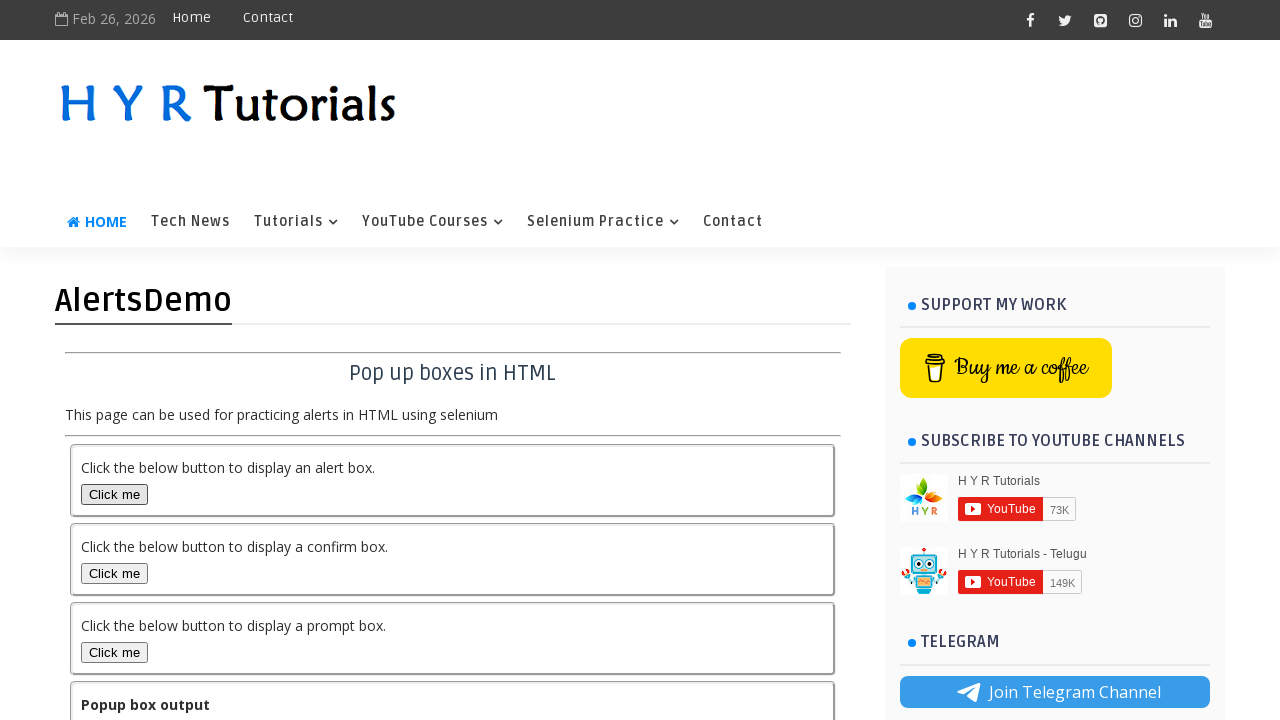

Set up dialog handler to accept alerts
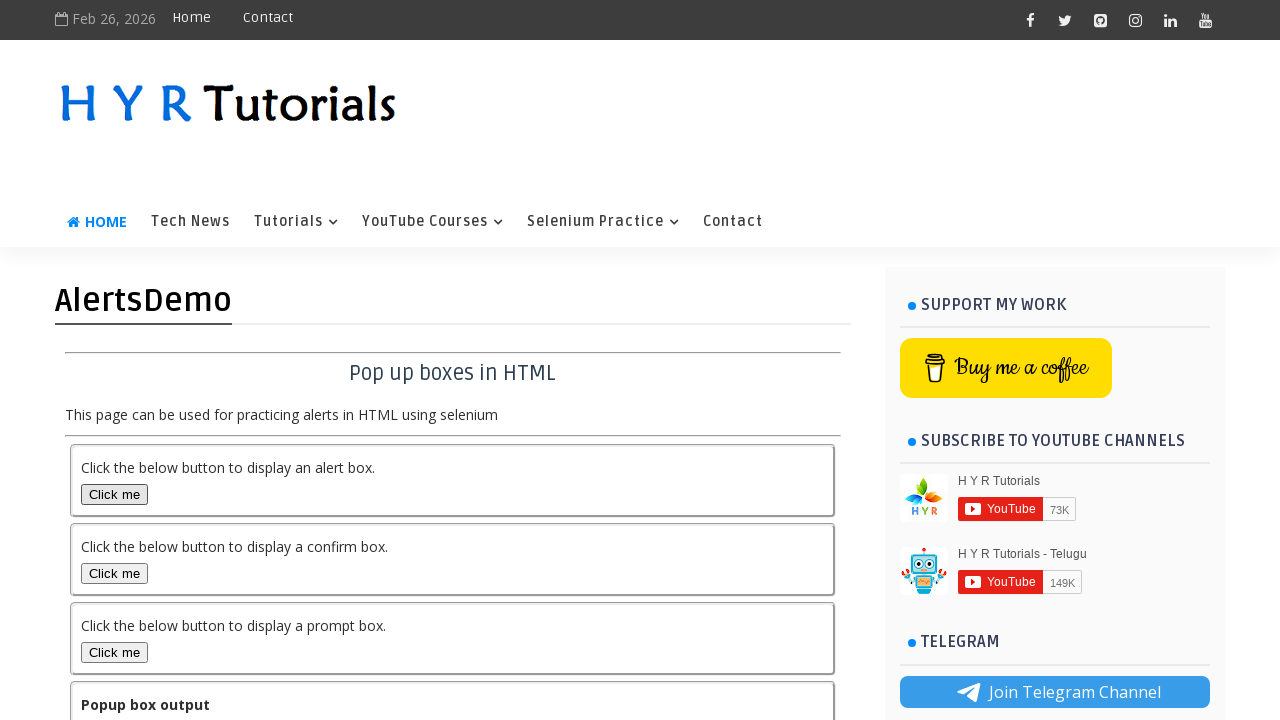

Output text displayed after accepting alert
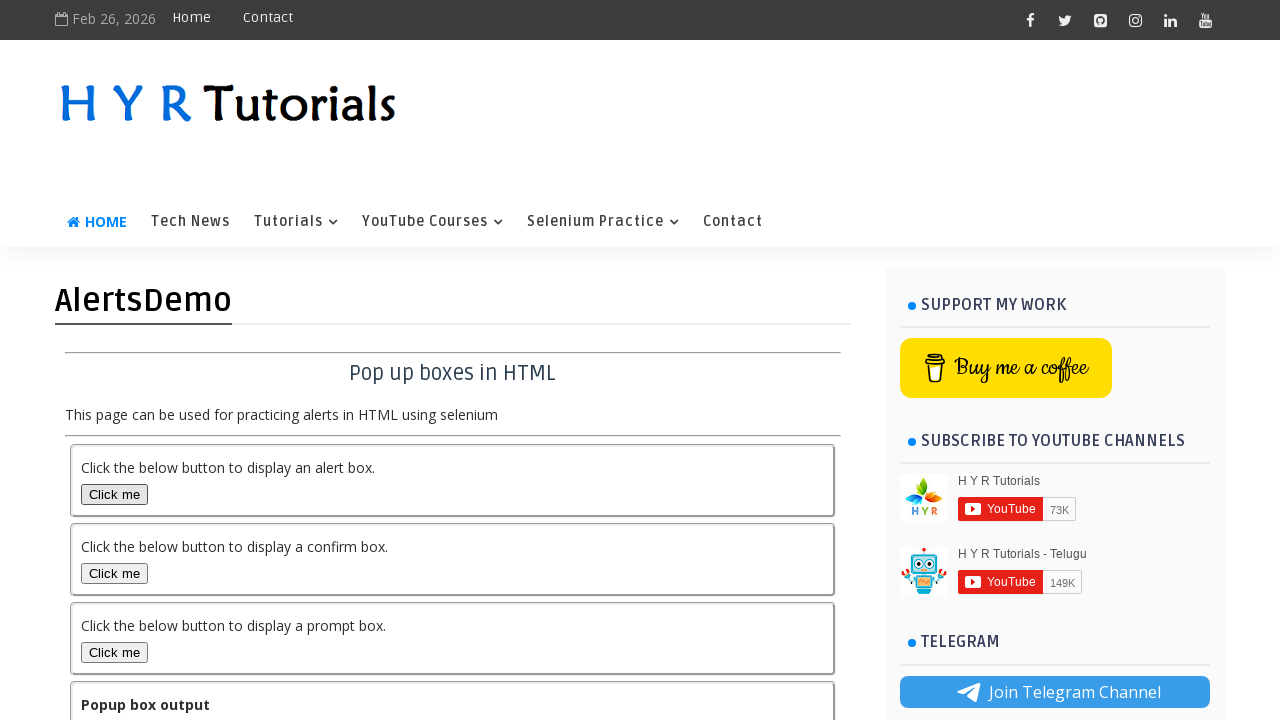

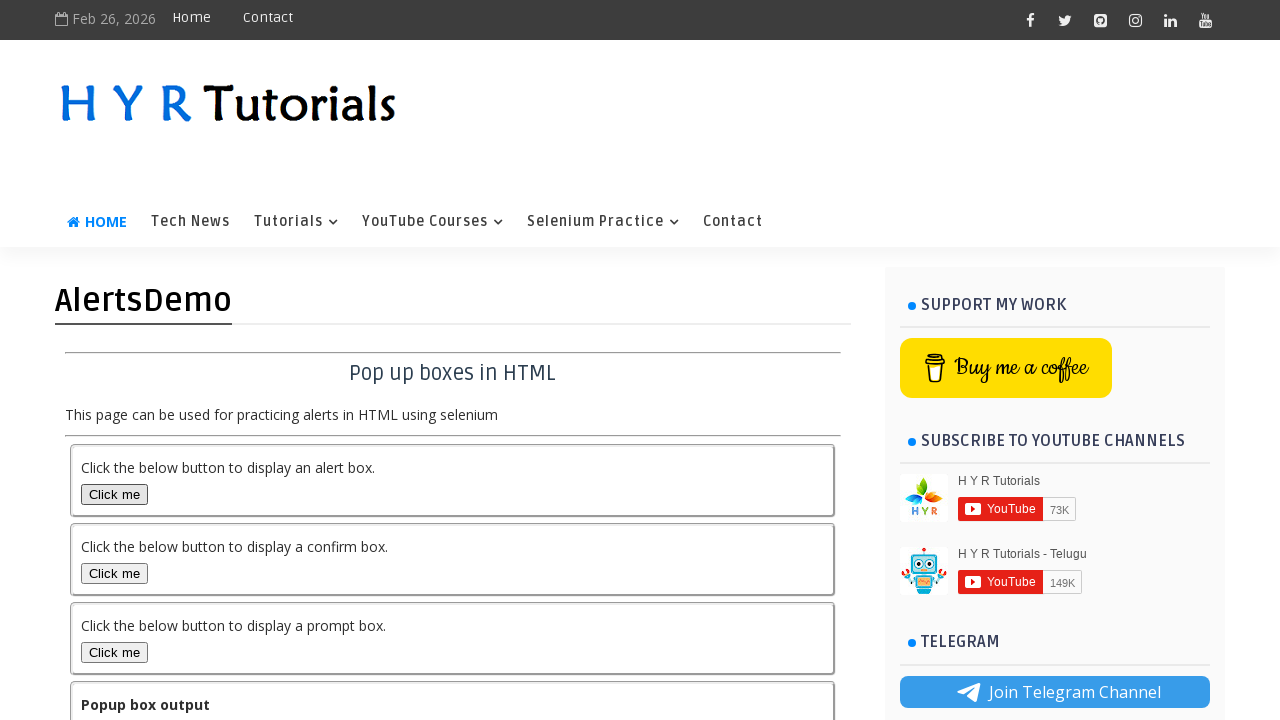